Tests browser window and tab management by opening new tabs and windows, switching between them, and testing navigation history (back/forward) across multiple browser contexts.

Starting URL: https://www.selenium.dev/

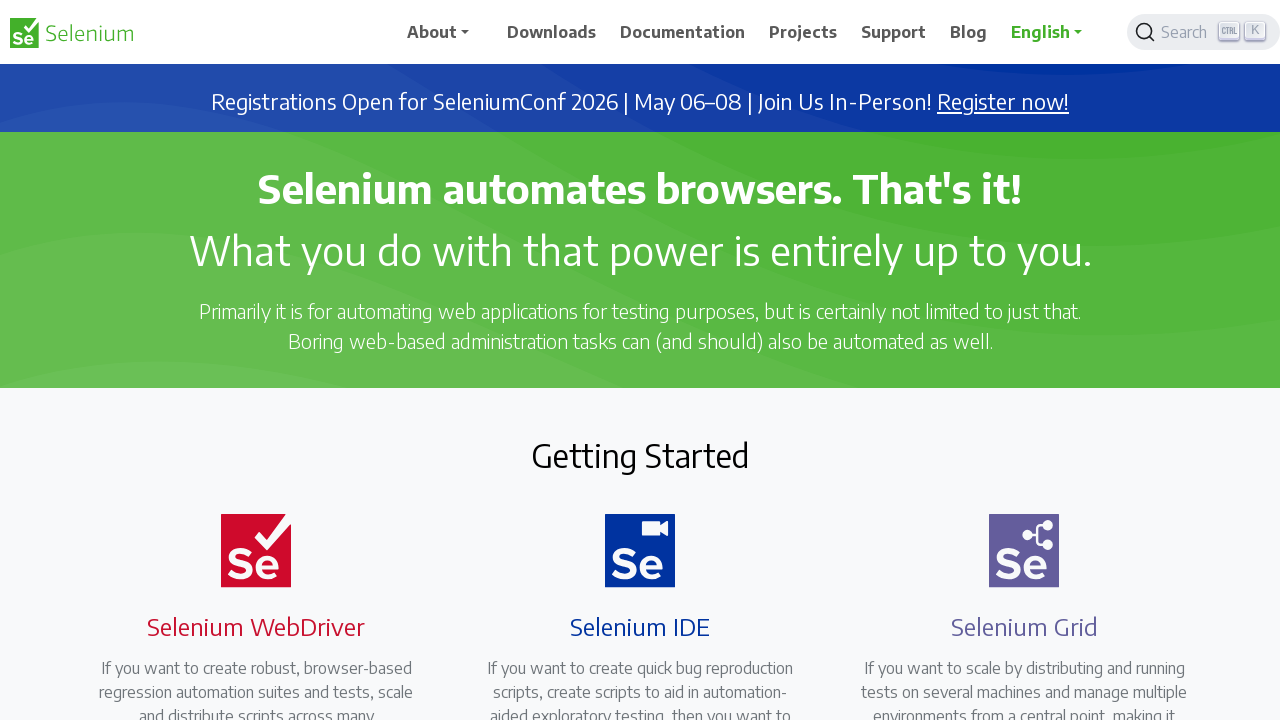

Stored reference to original page (https://www.selenium.dev/)
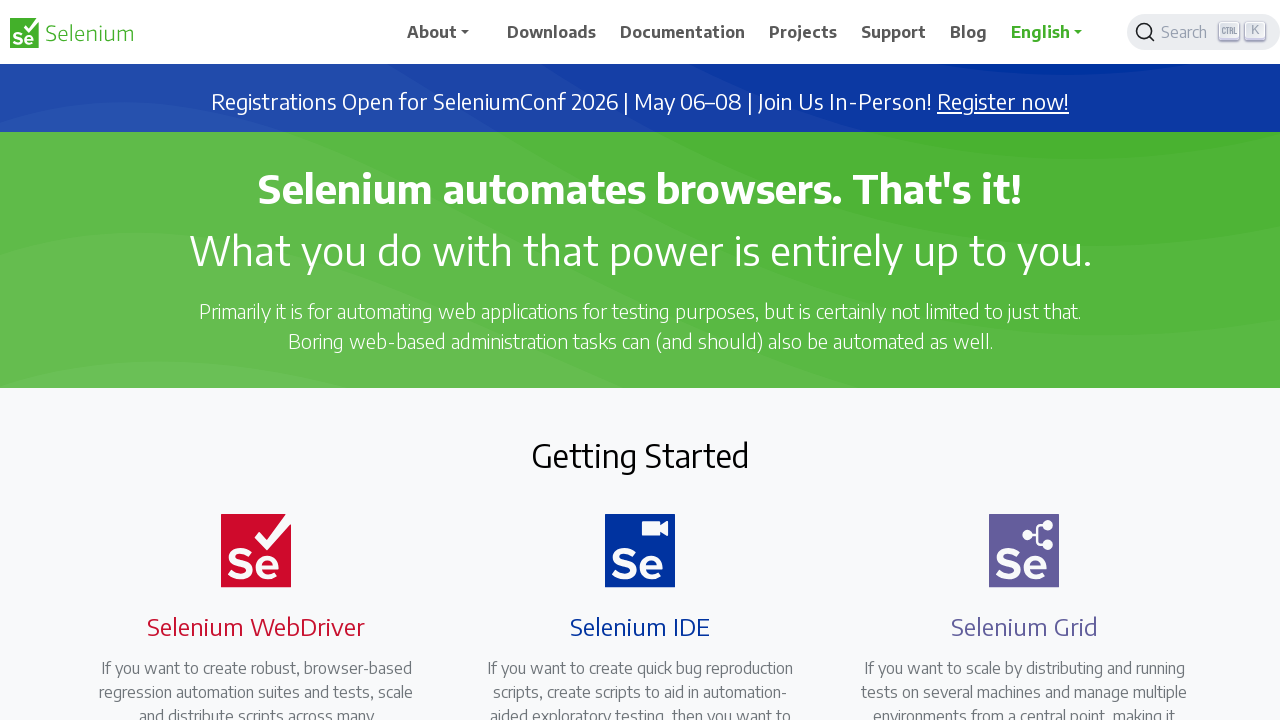

Opened a new tab
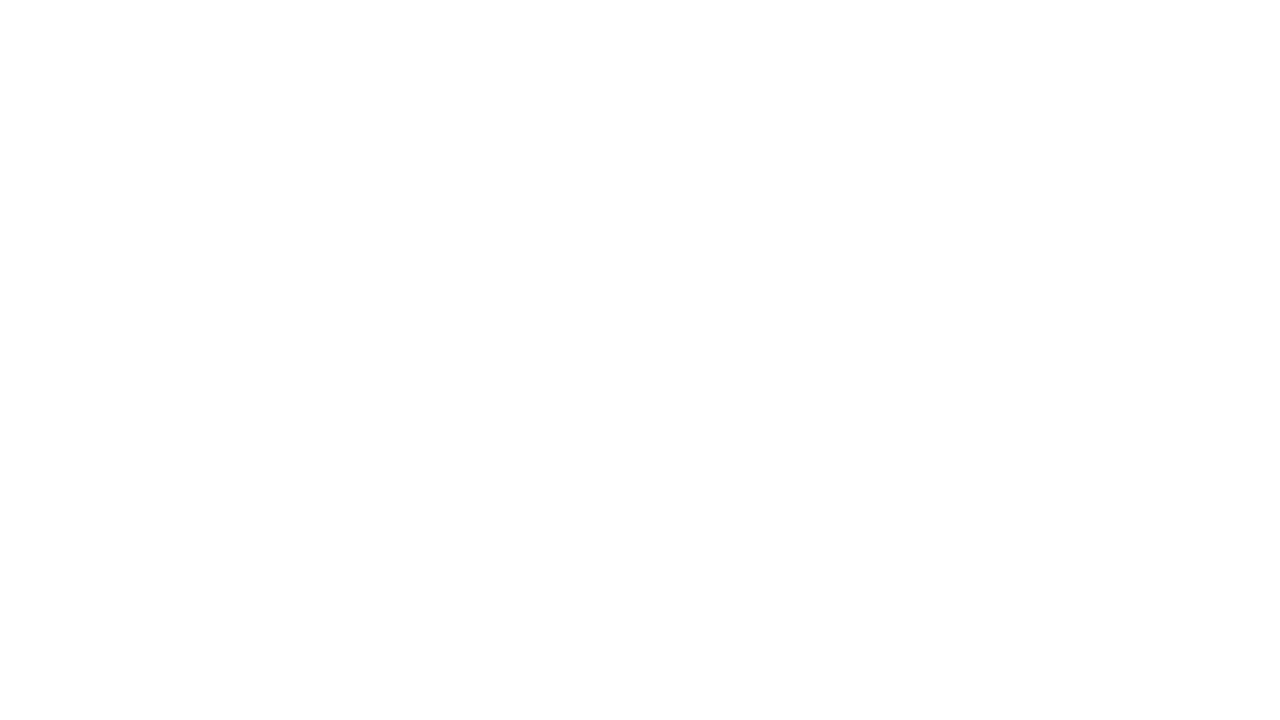

Brought original page to front
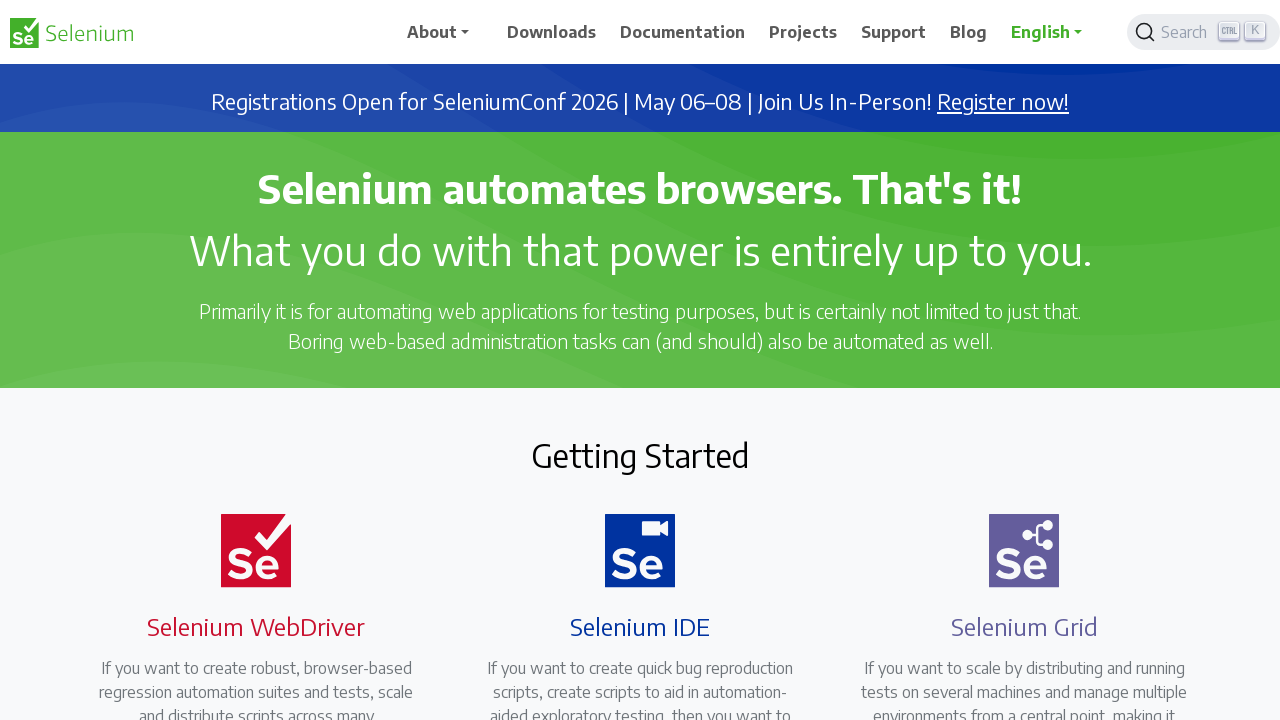

Brought new tab to front
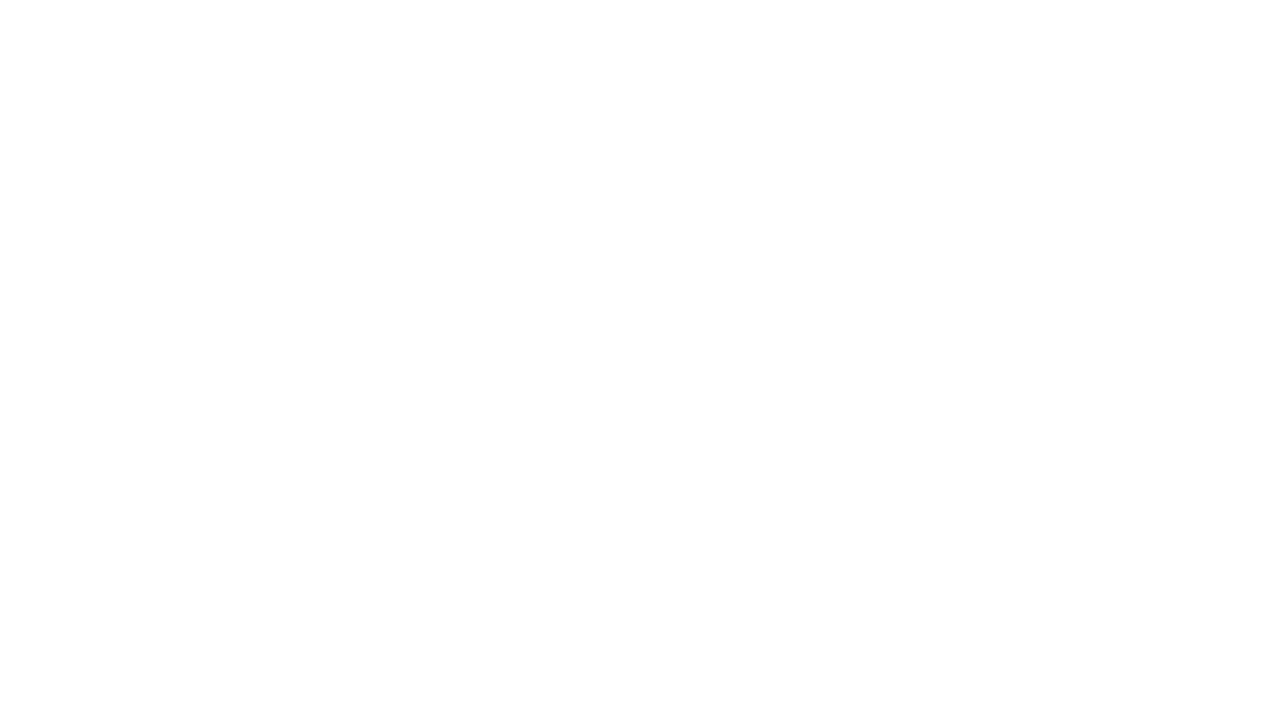

Navigated new tab to https://www.saucedemo.com/v1/index.html
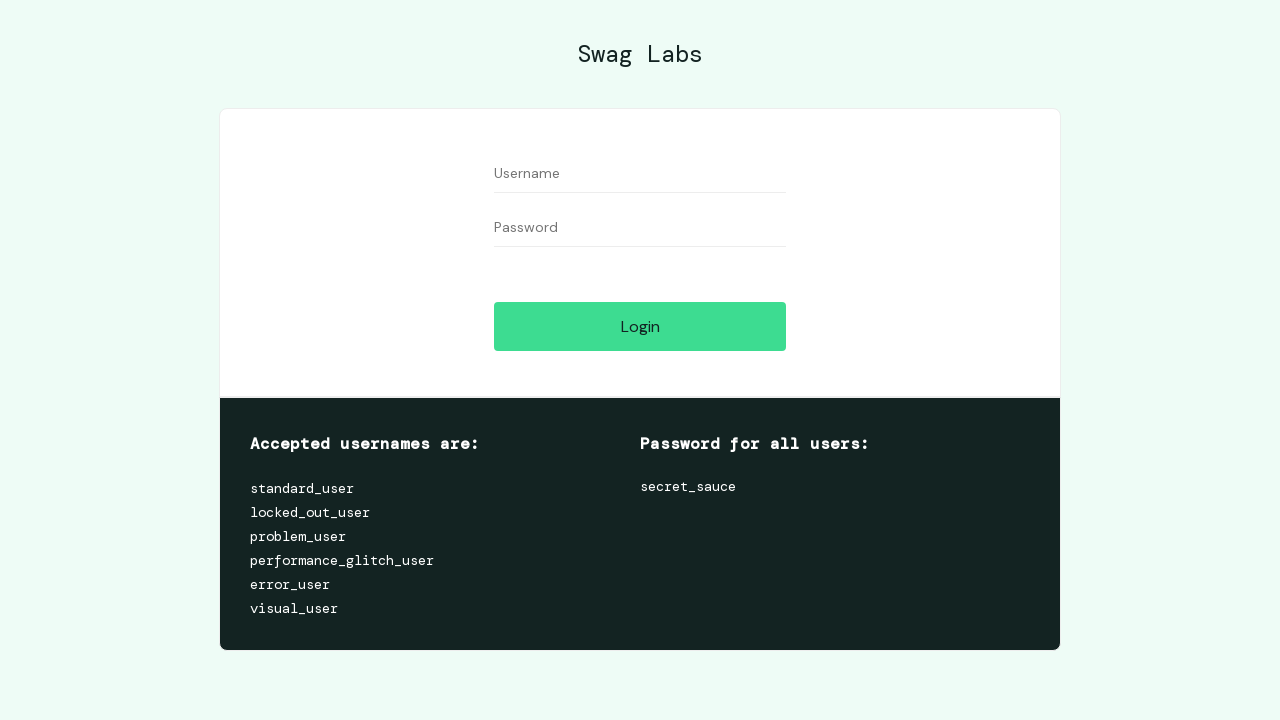

Navigated back in history on new tab
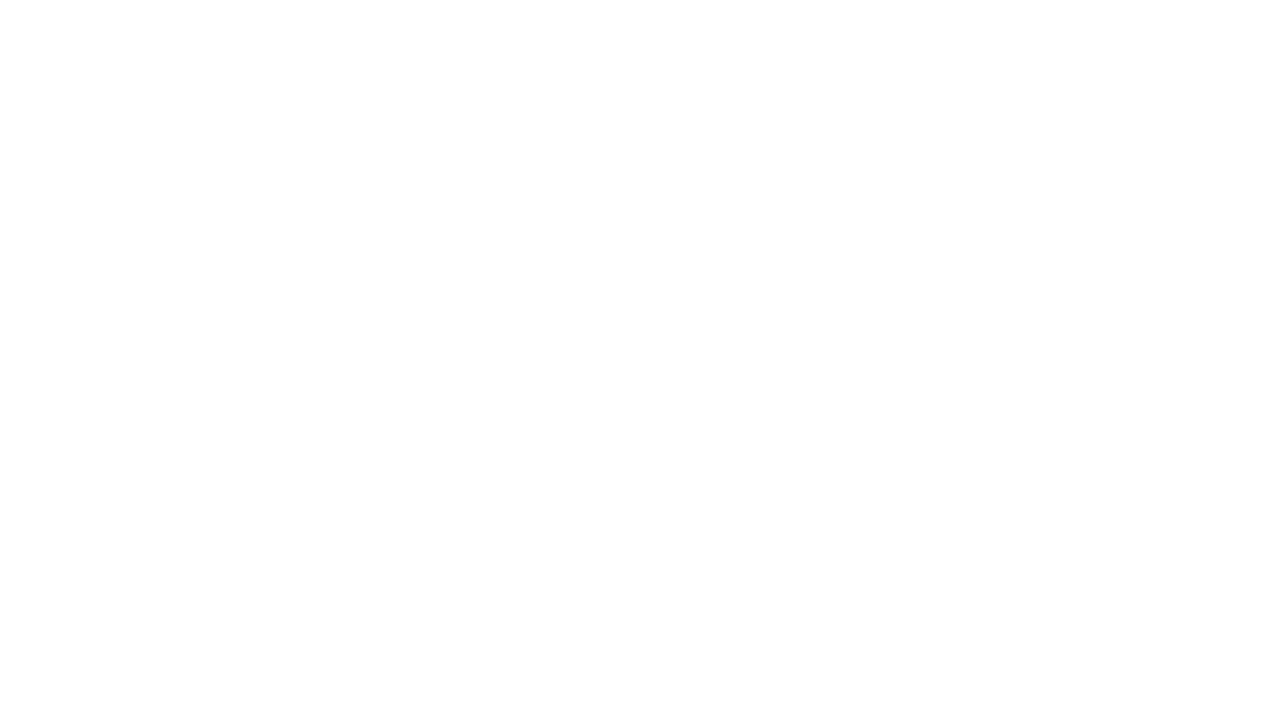

Navigated forward in history on new tab
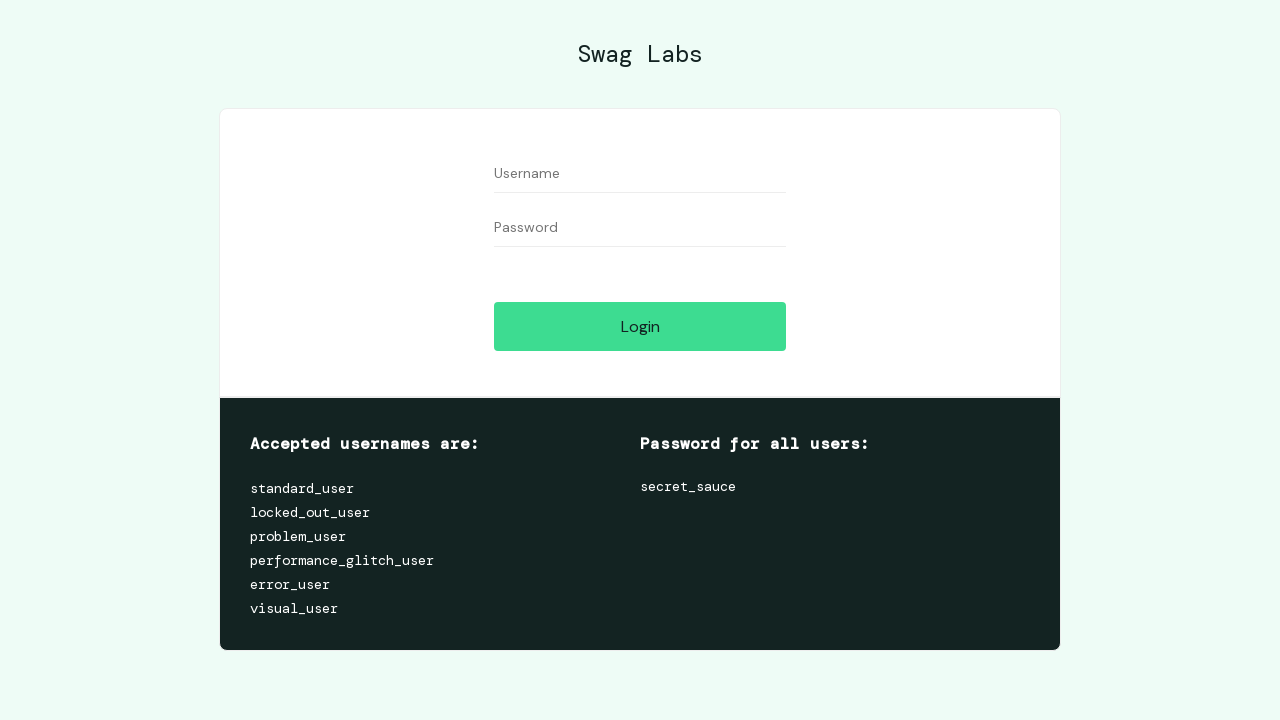

Opened a third page/window
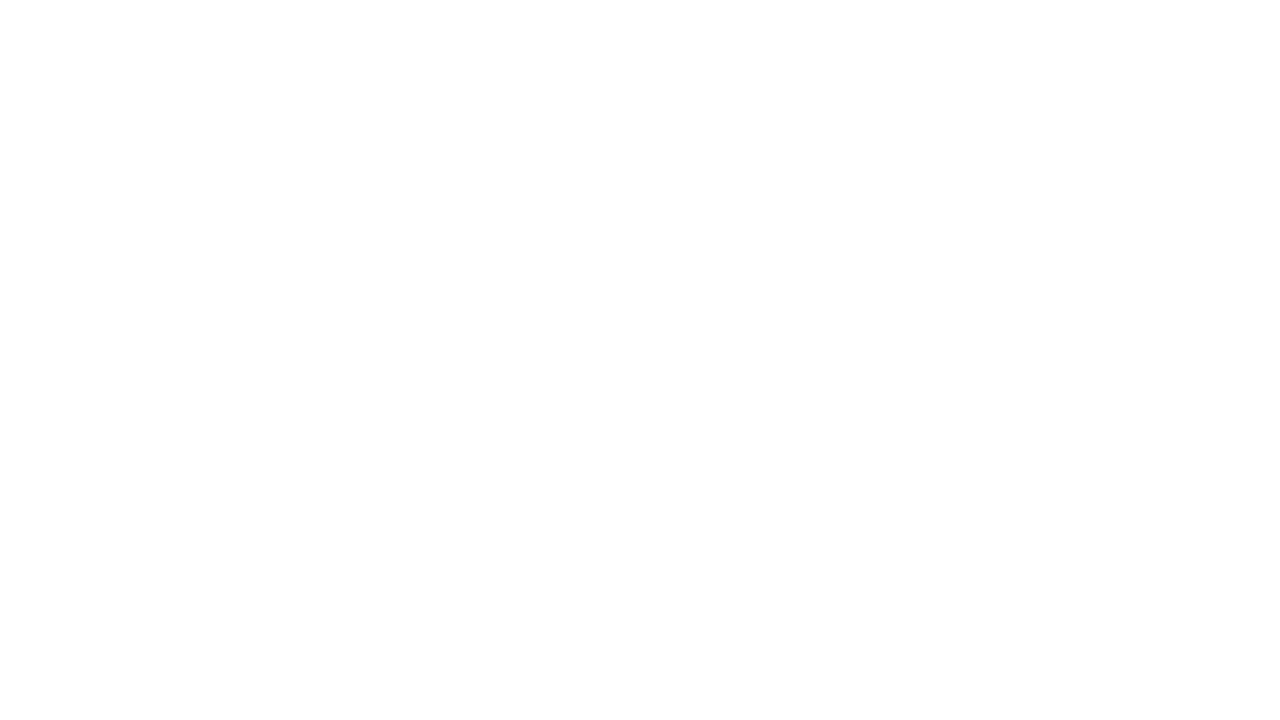

Brought original page to front
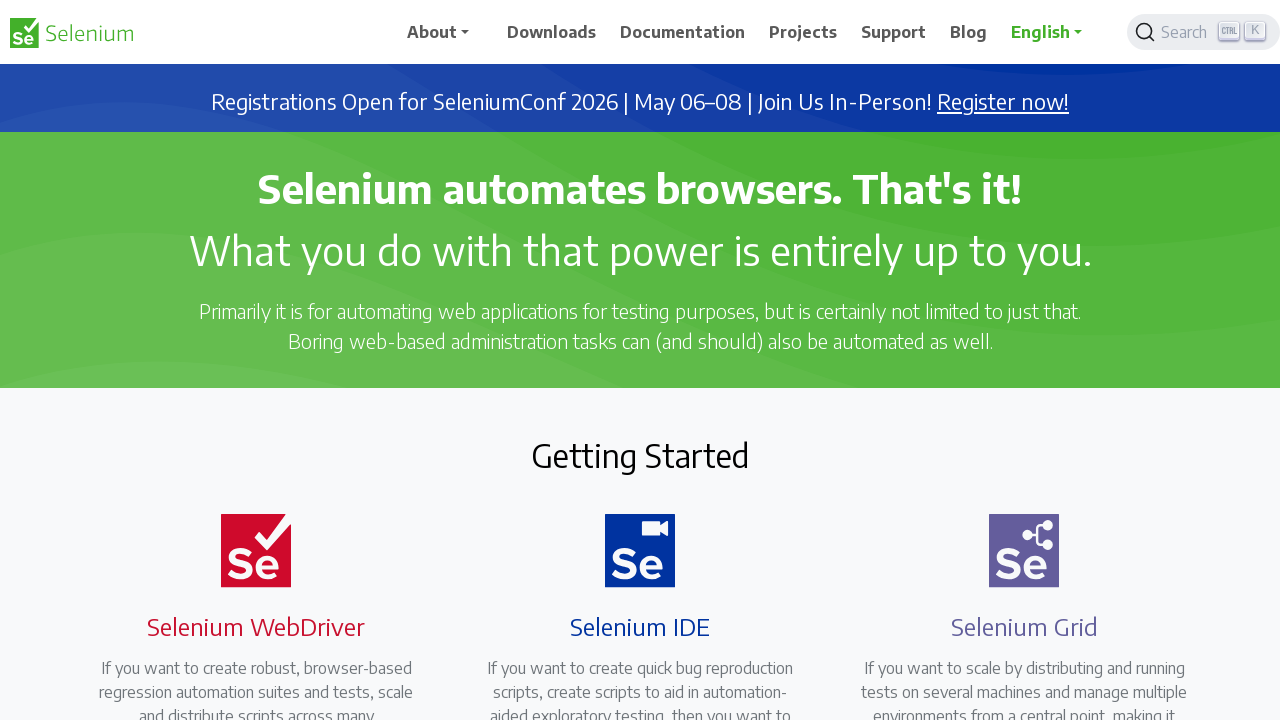

Brought third page to front
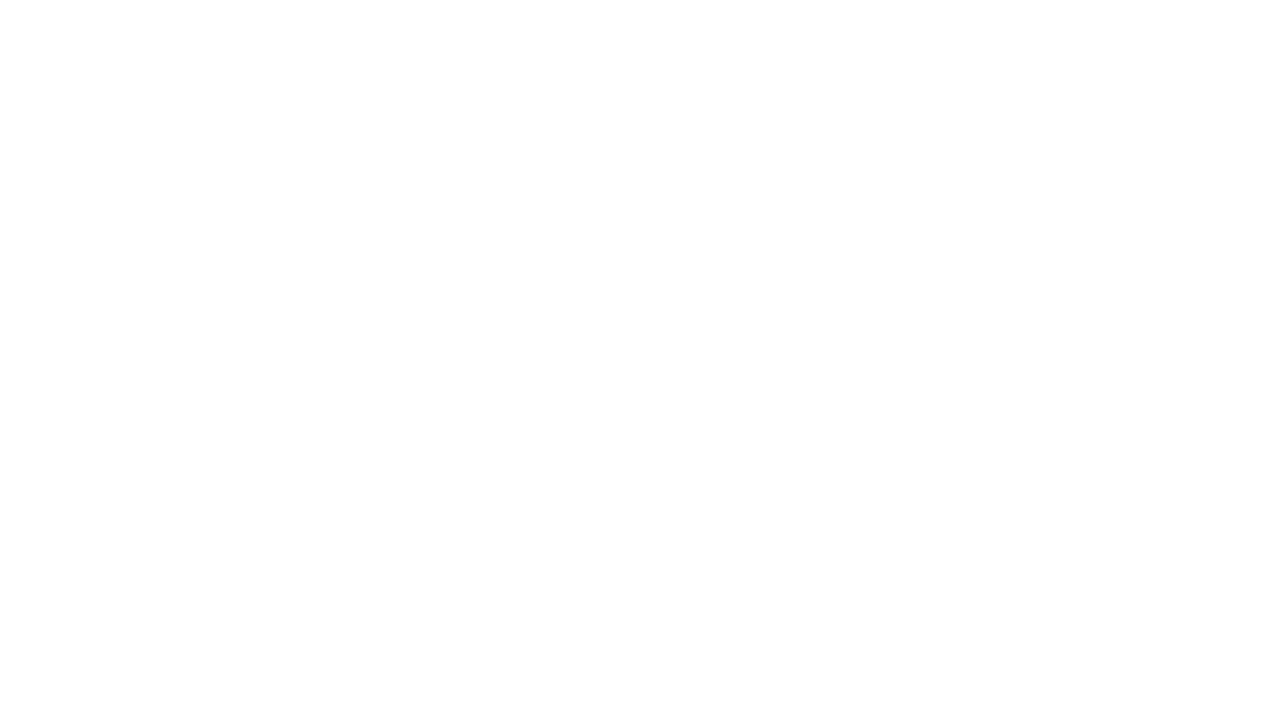

Brought new tab to front
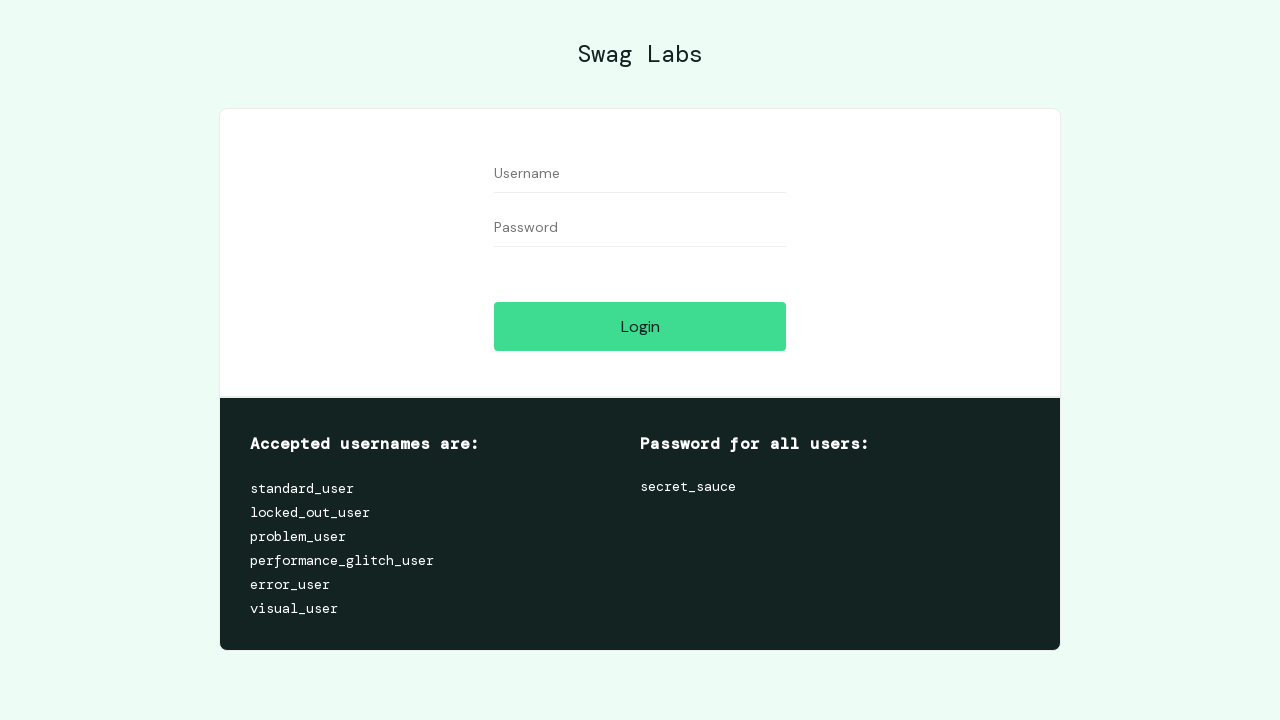

Brought original page to front
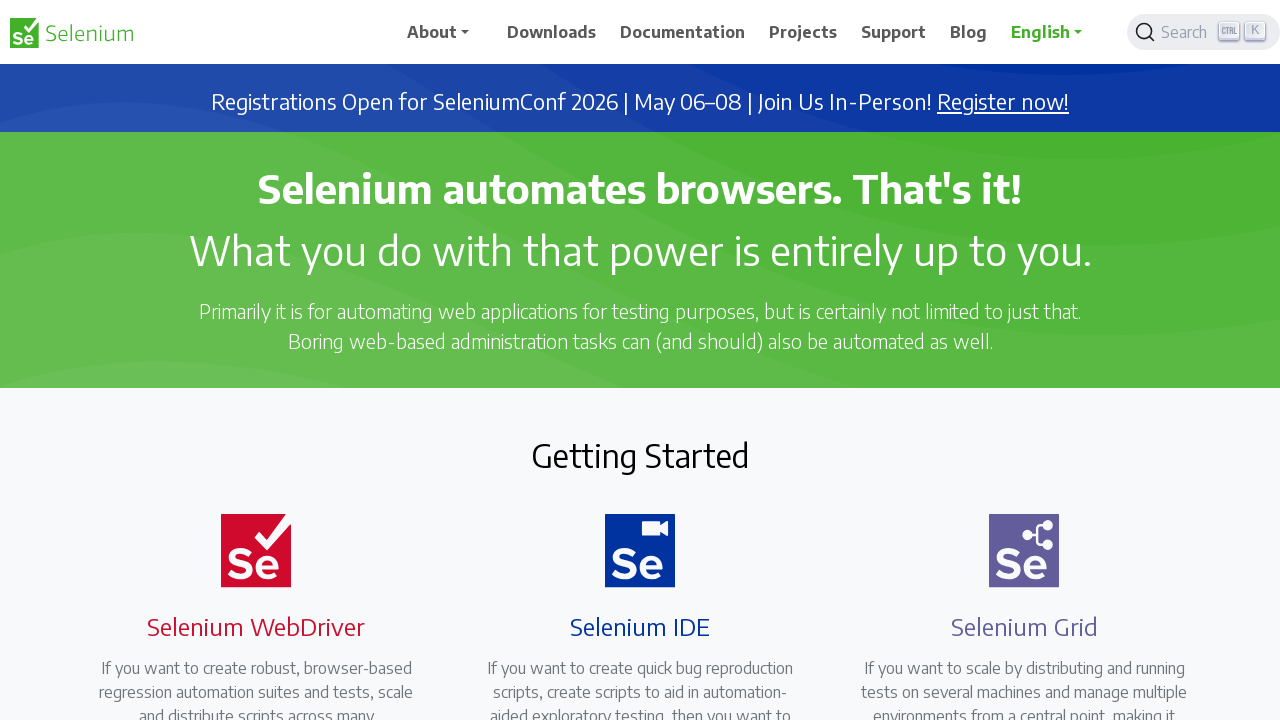

Verified original page URL is https://www.selenium.dev/
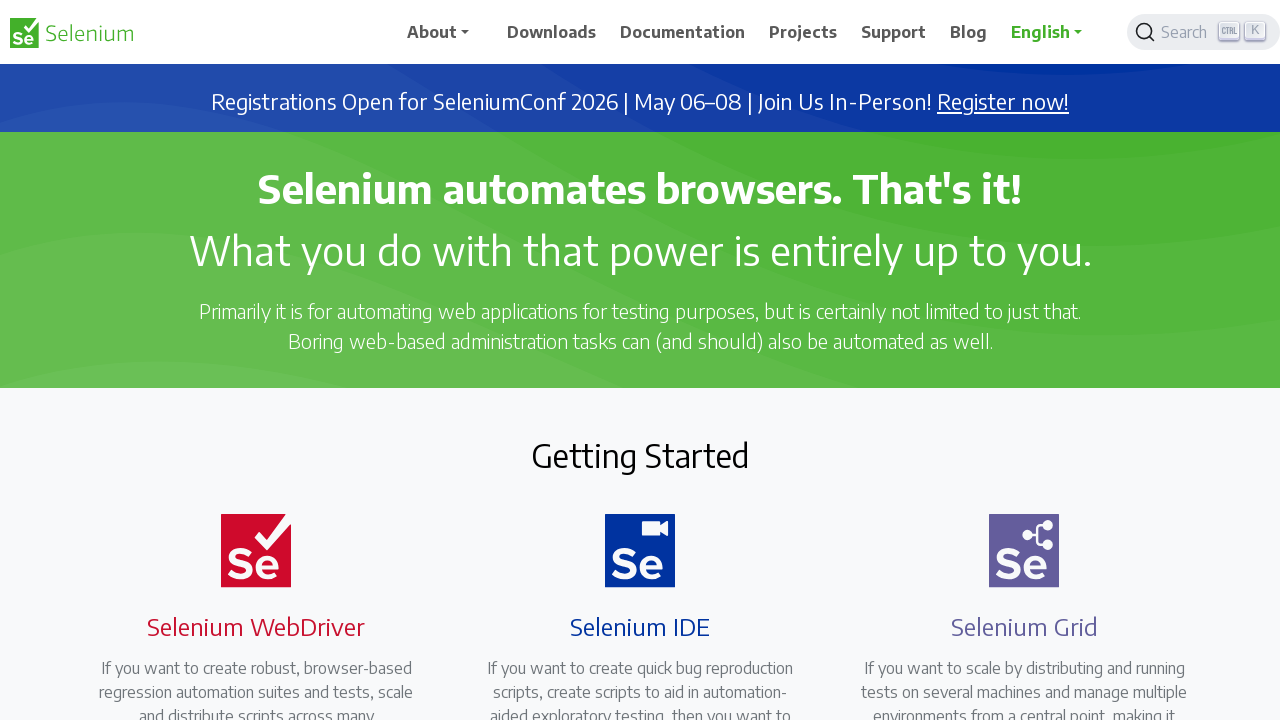

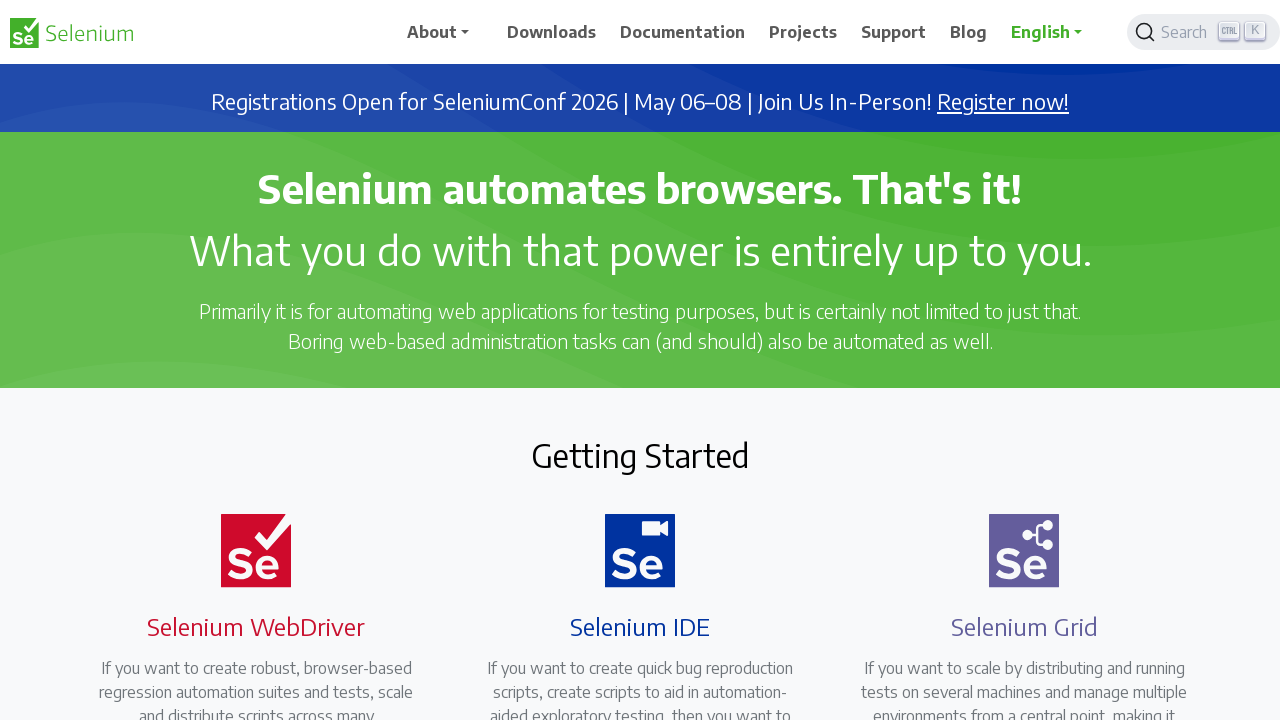